Tests basic HTML form controls by selecting a radio button, checking/unchecking checkboxes, clicking a register button, and navigating via a link

Starting URL: https://www.hyrtutorials.com/p/basic-controls.html

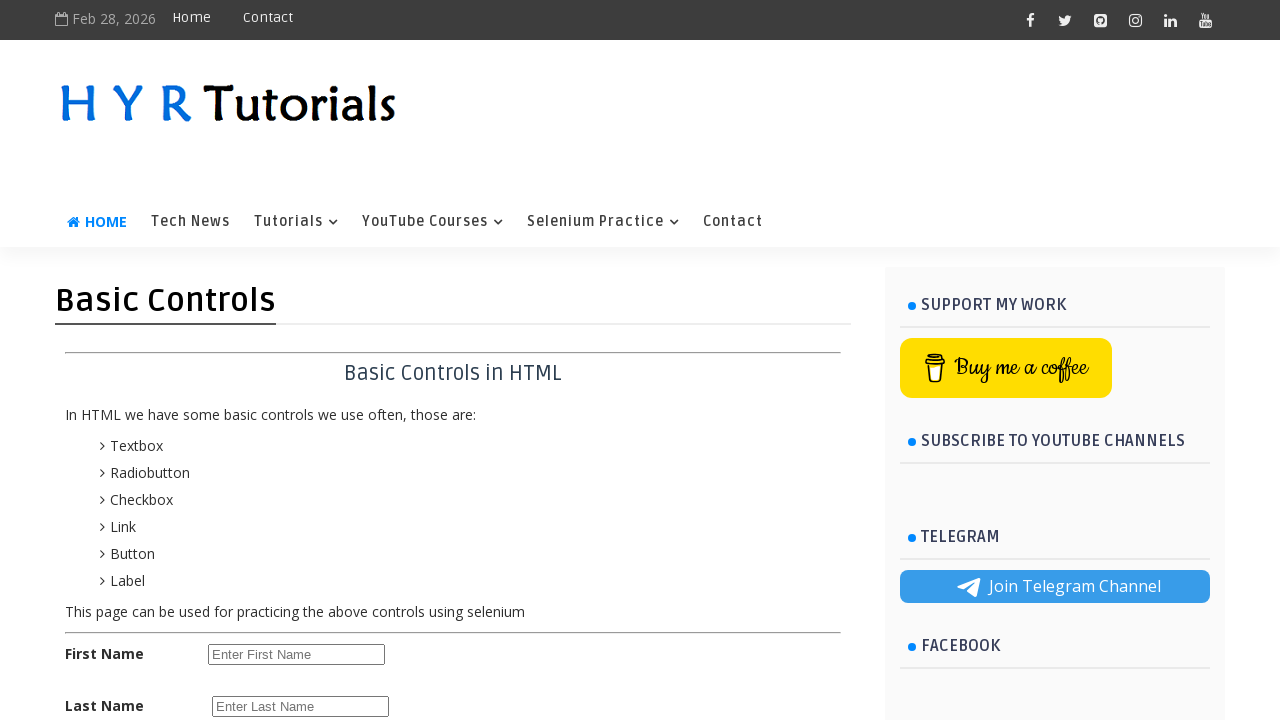

Selected female radio button at (286, 426) on #femalerb
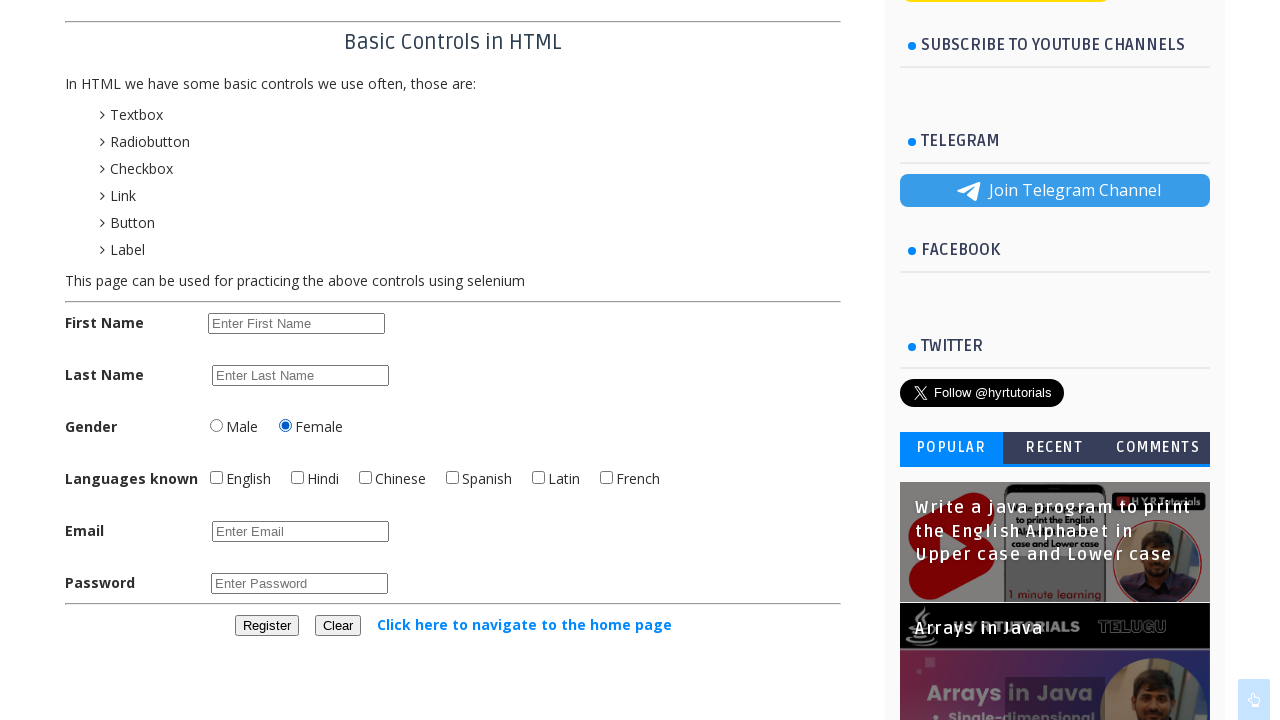

Checked English checkbox at (216, 478) on #englishchbx
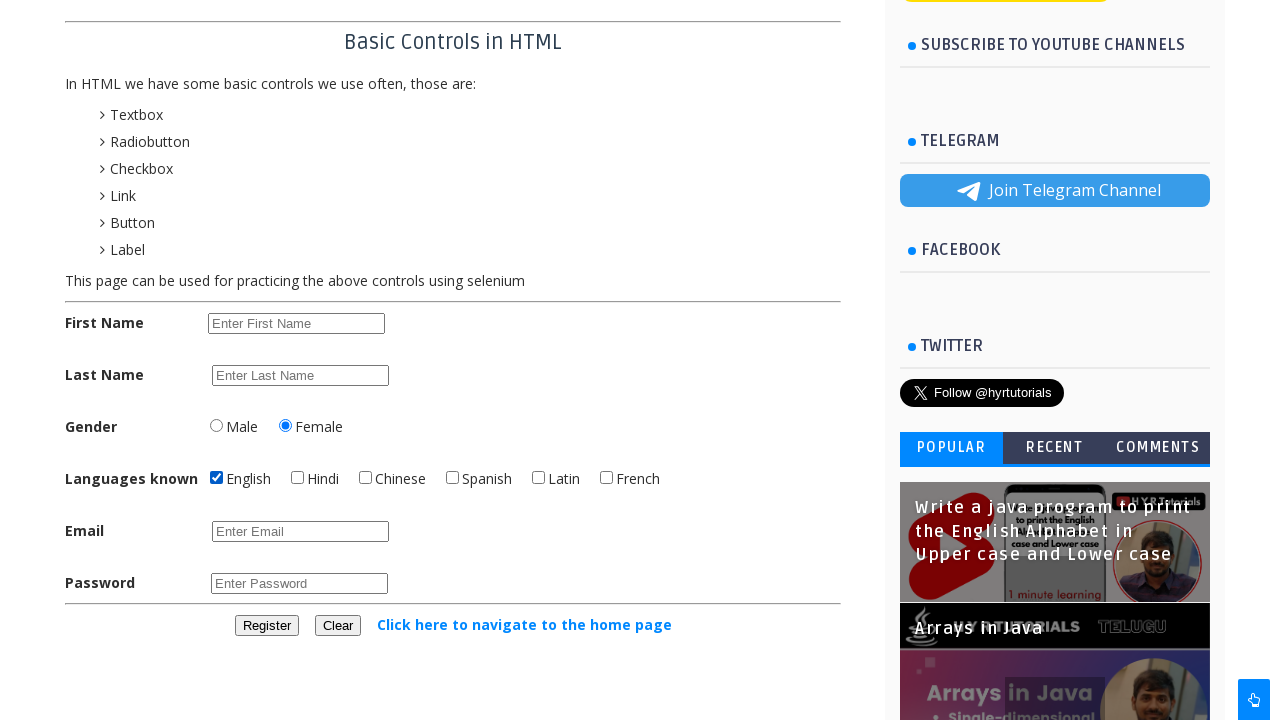

Checked Hindi checkbox at (298, 478) on #hindichbx
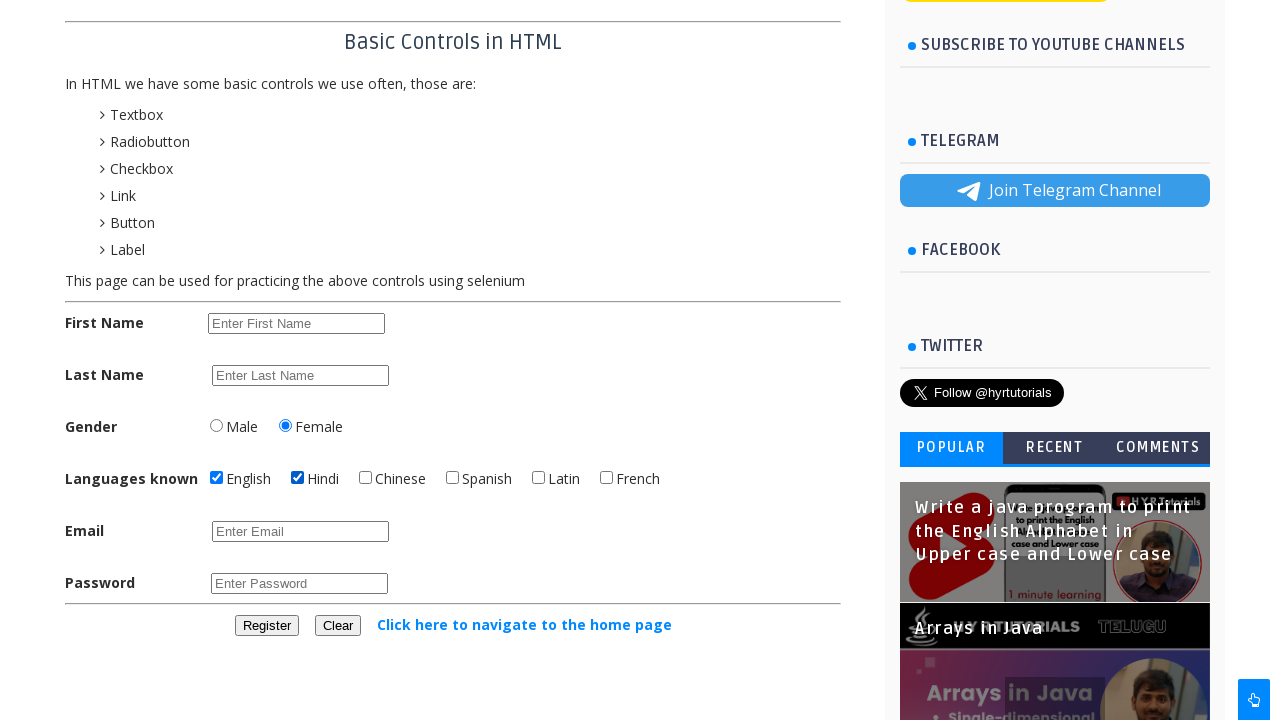

Unchecked Hindi checkbox at (298, 478) on #hindichbx
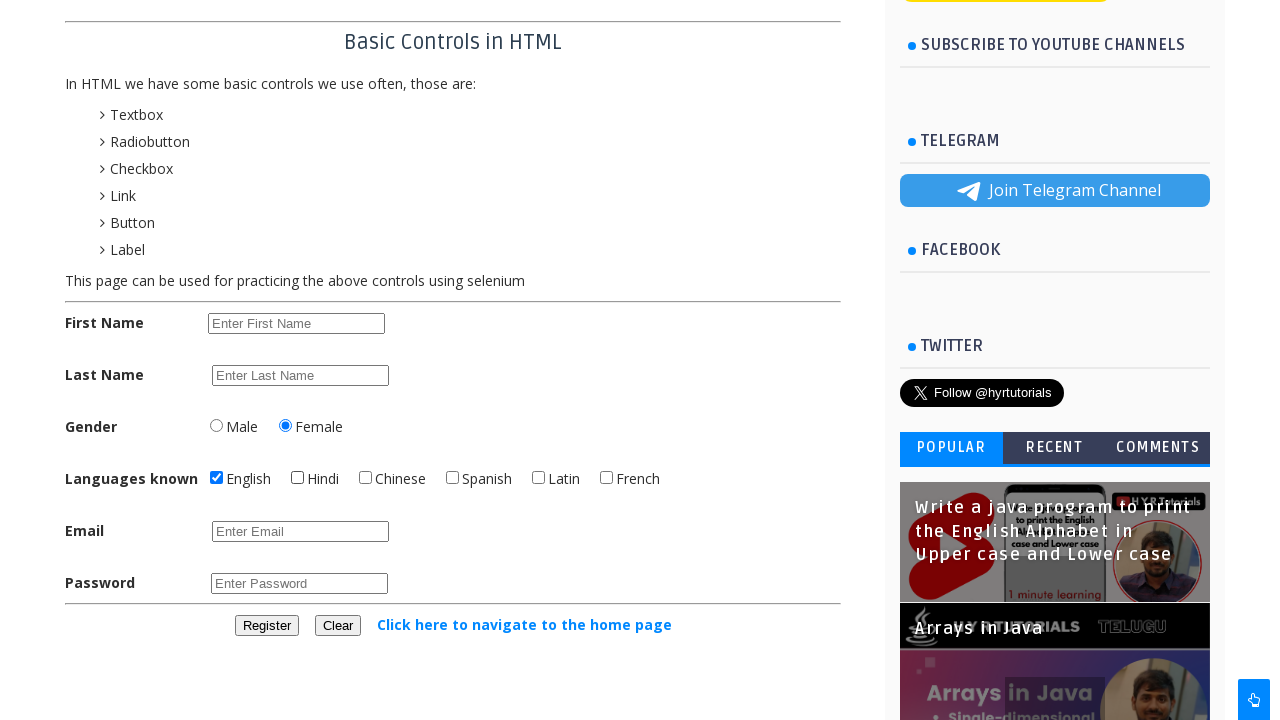

Clicked register button at (266, 626) on #registerbtn
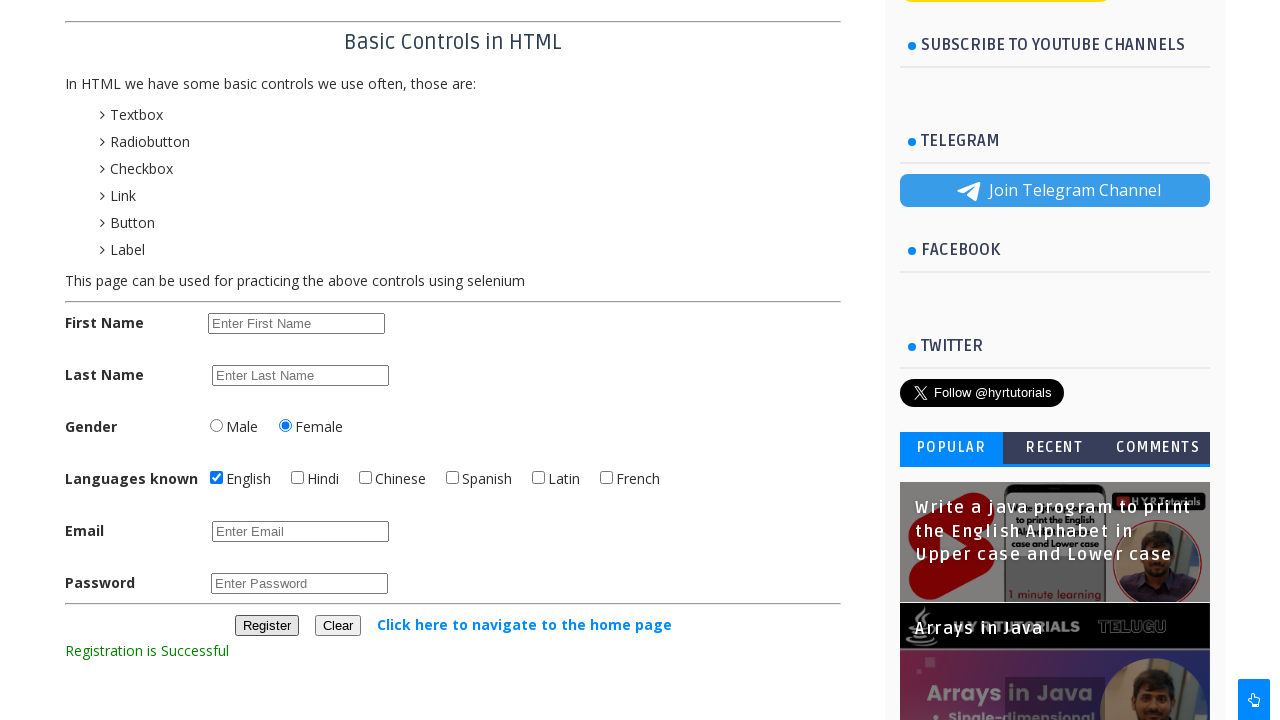

Registration success message appeared
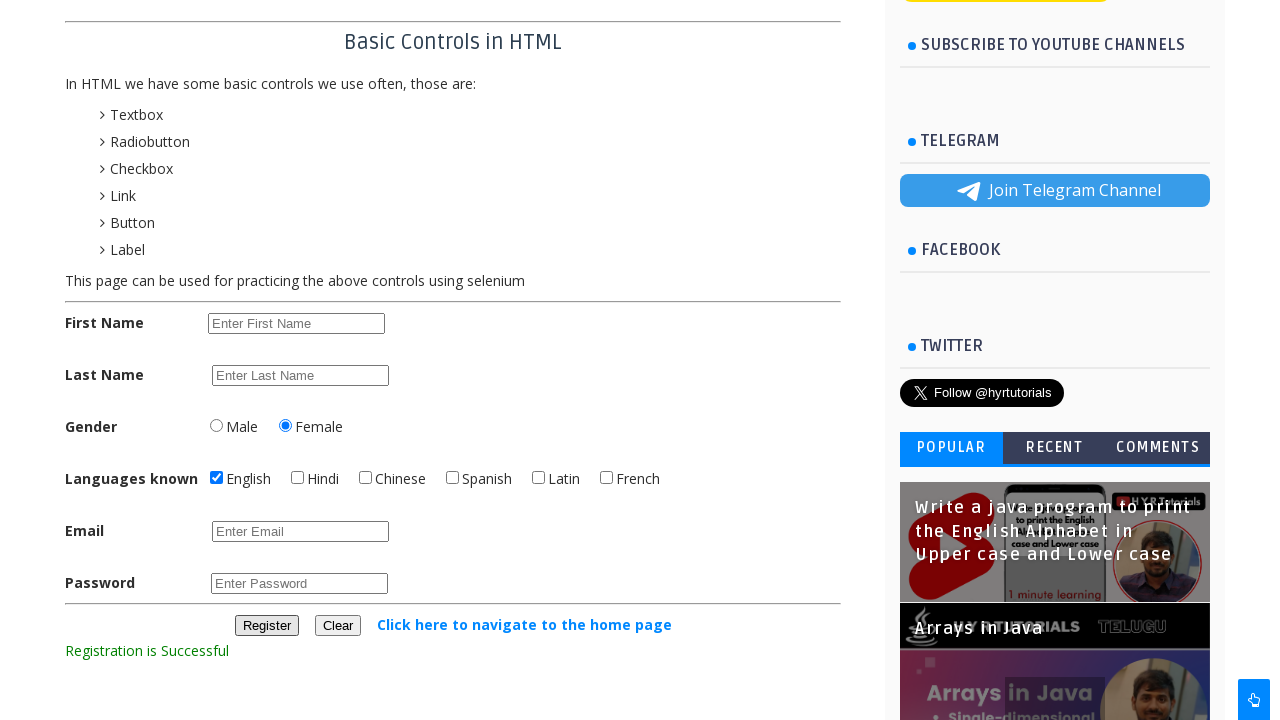

Clicked navigation link to home page at (524, 624) on text=Click here to navigate to the home page
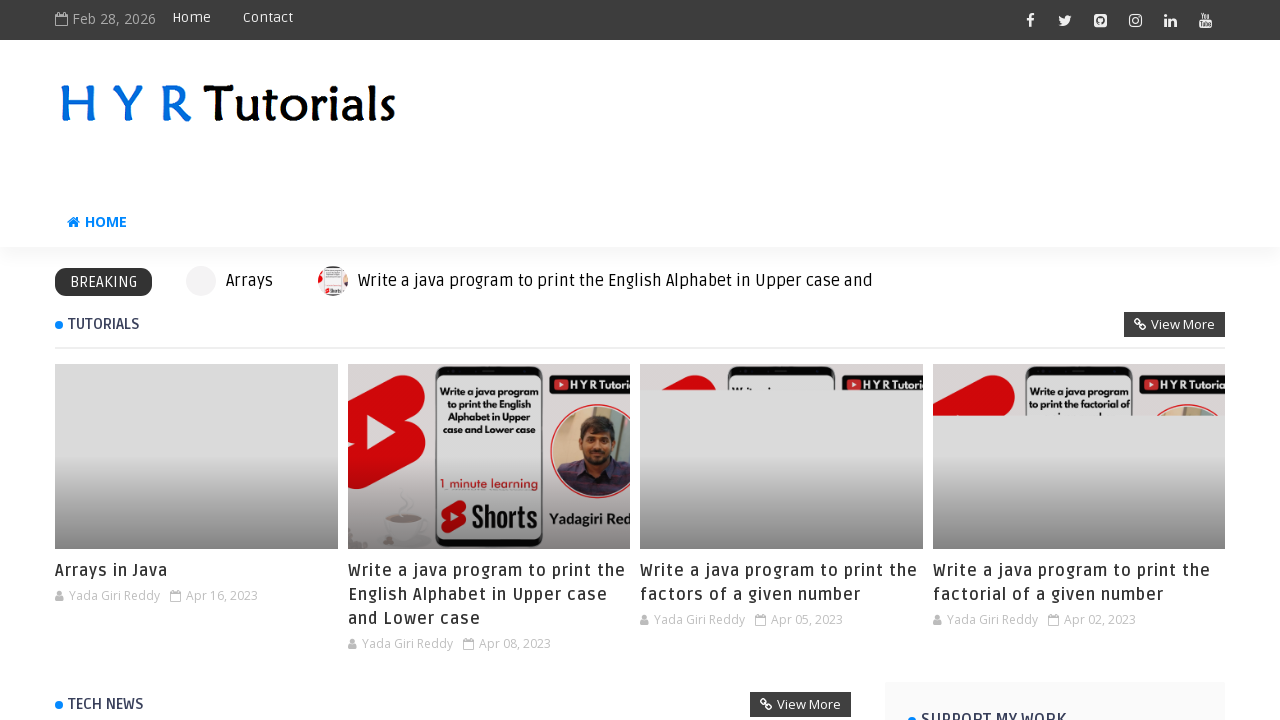

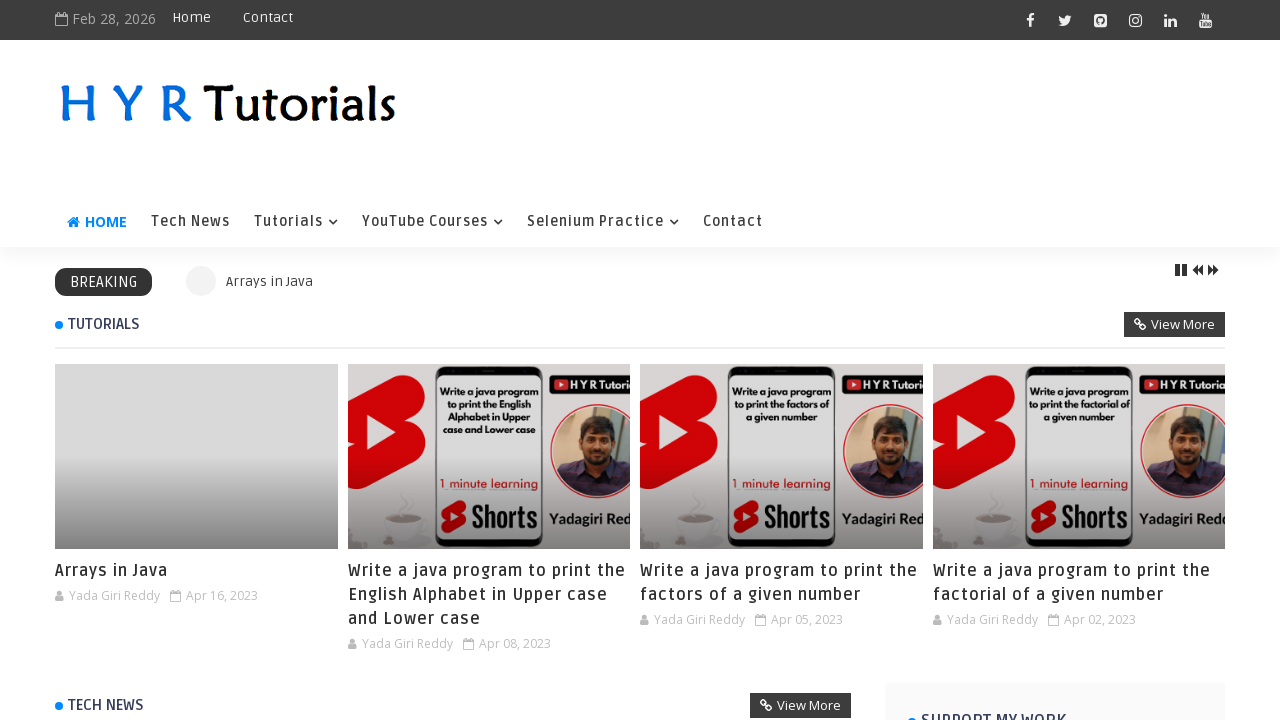